Navigates through multiple nested shadow DOM elements to access and verify deeply nested content

Starting URL: https://dev.automationtesting.in/shadow-dom

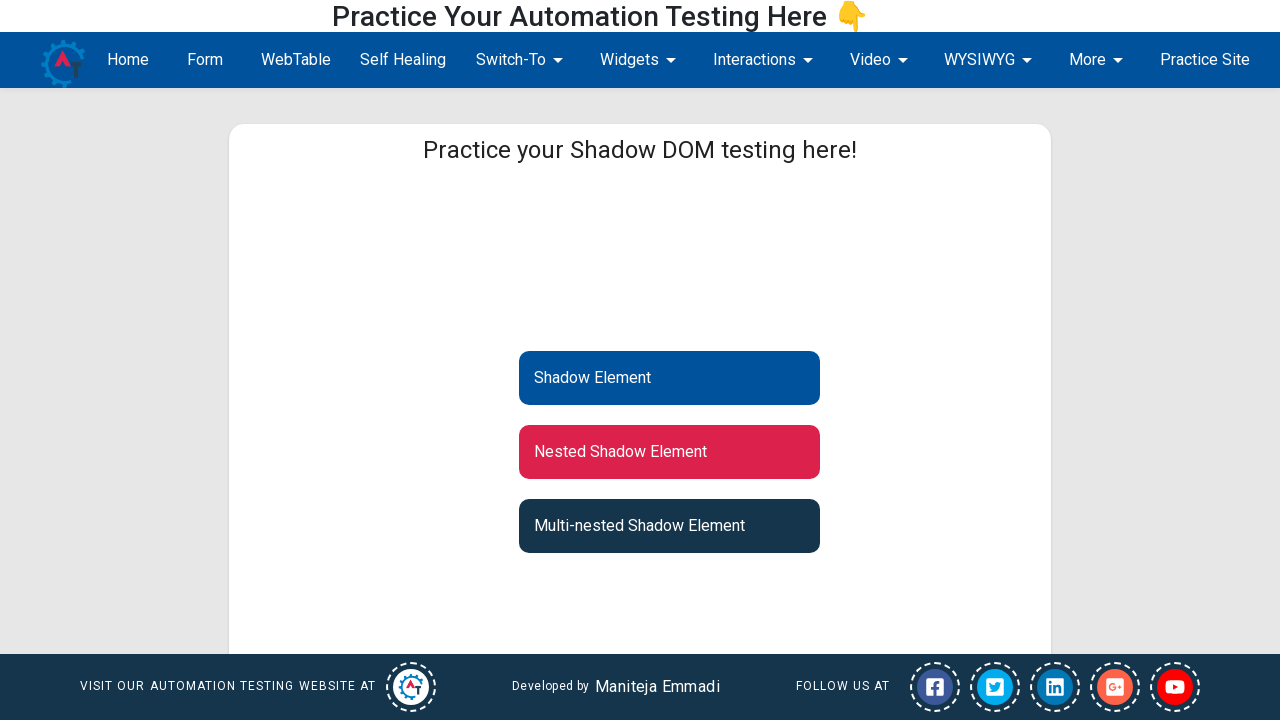

Navigated to shadow DOM testing page
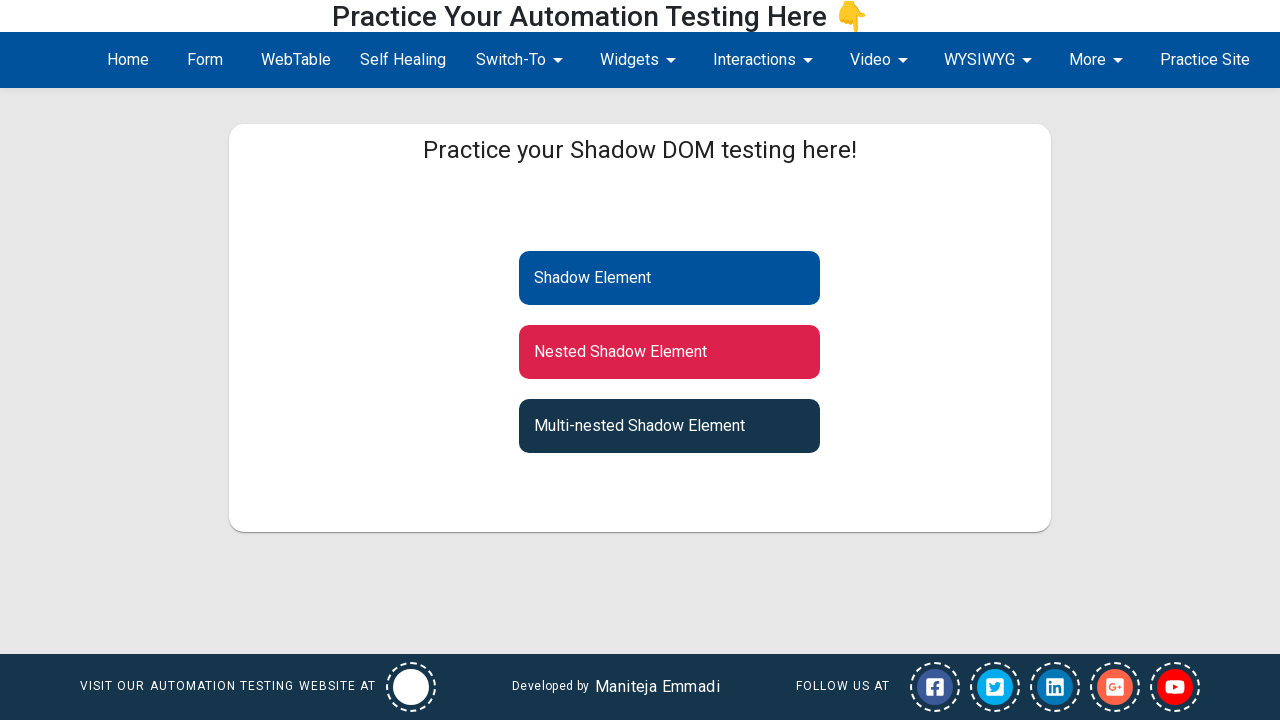

Accessed first shadow root from #shadow-root element
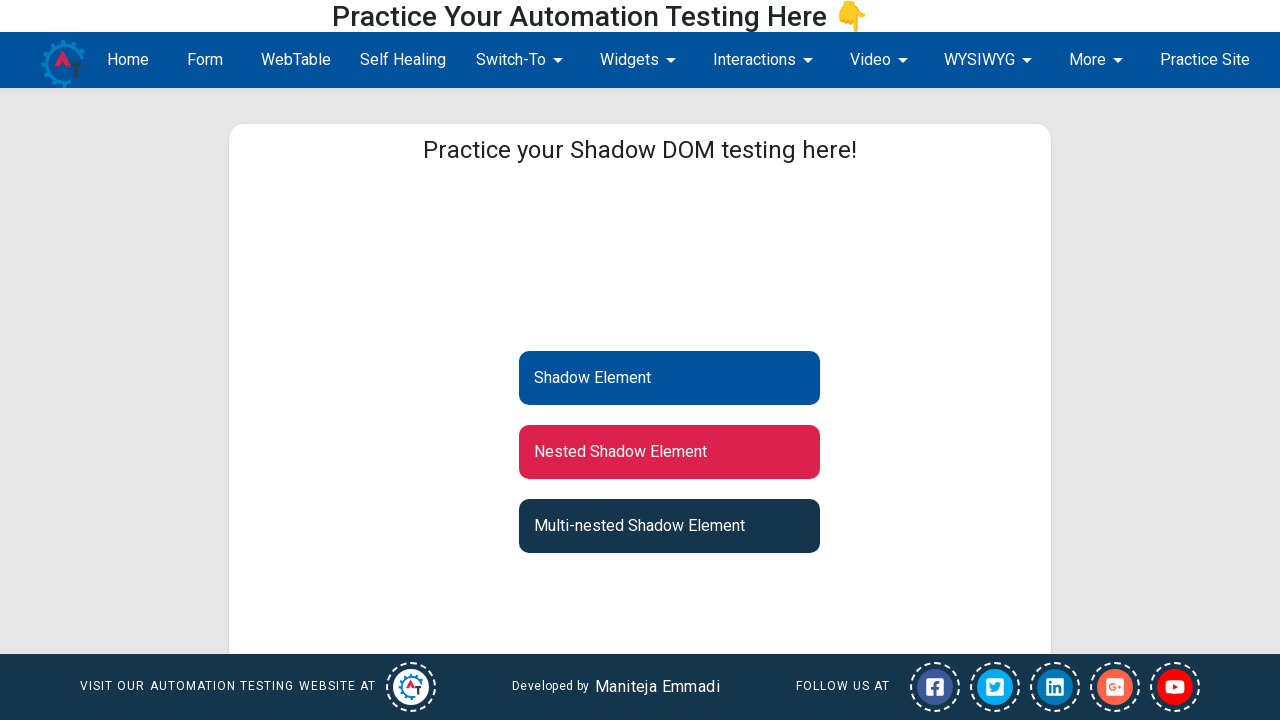

Located #inner-shadow-dom element within first shadow root
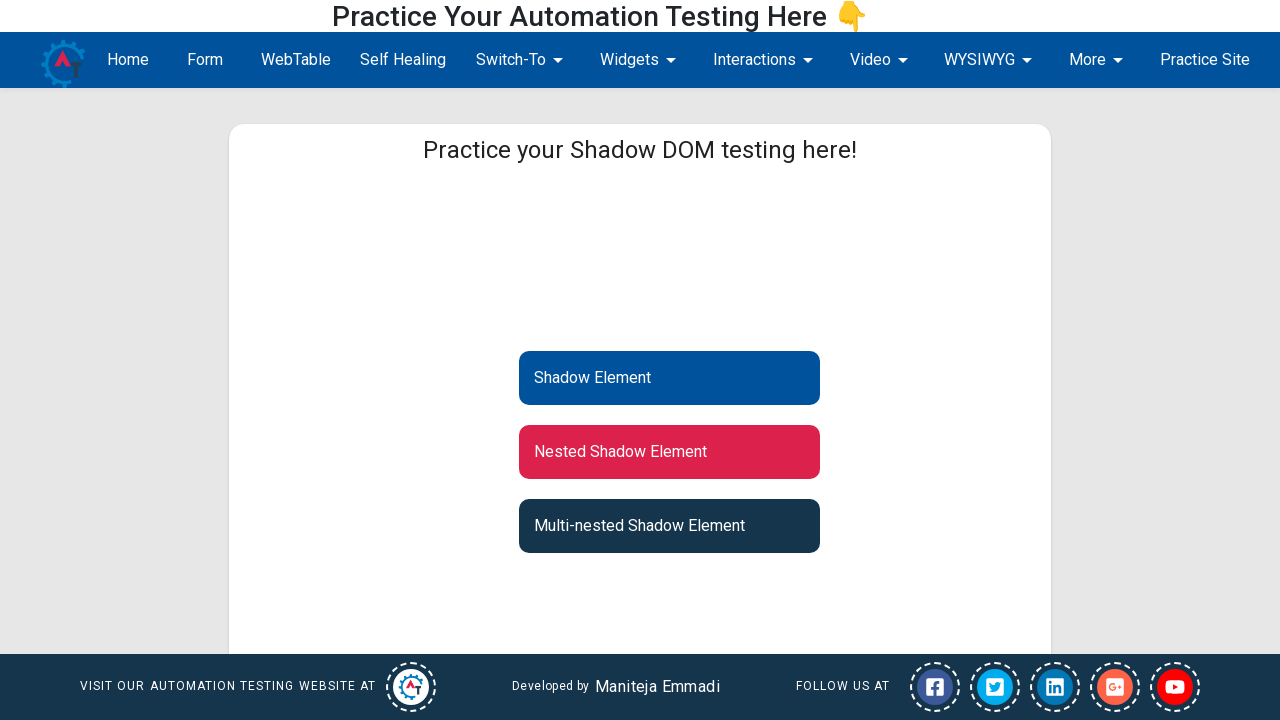

Accessed second shadow root from inner shadow element
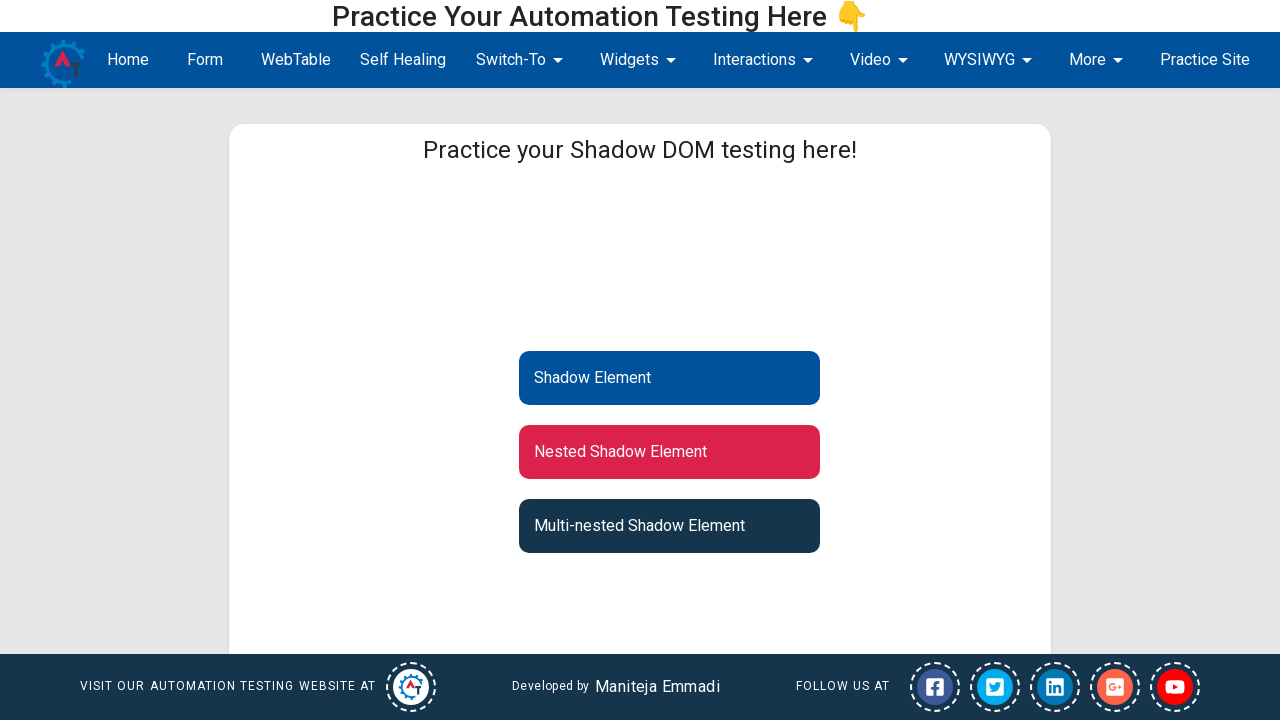

Located #nested-shadow-dom element within second shadow root
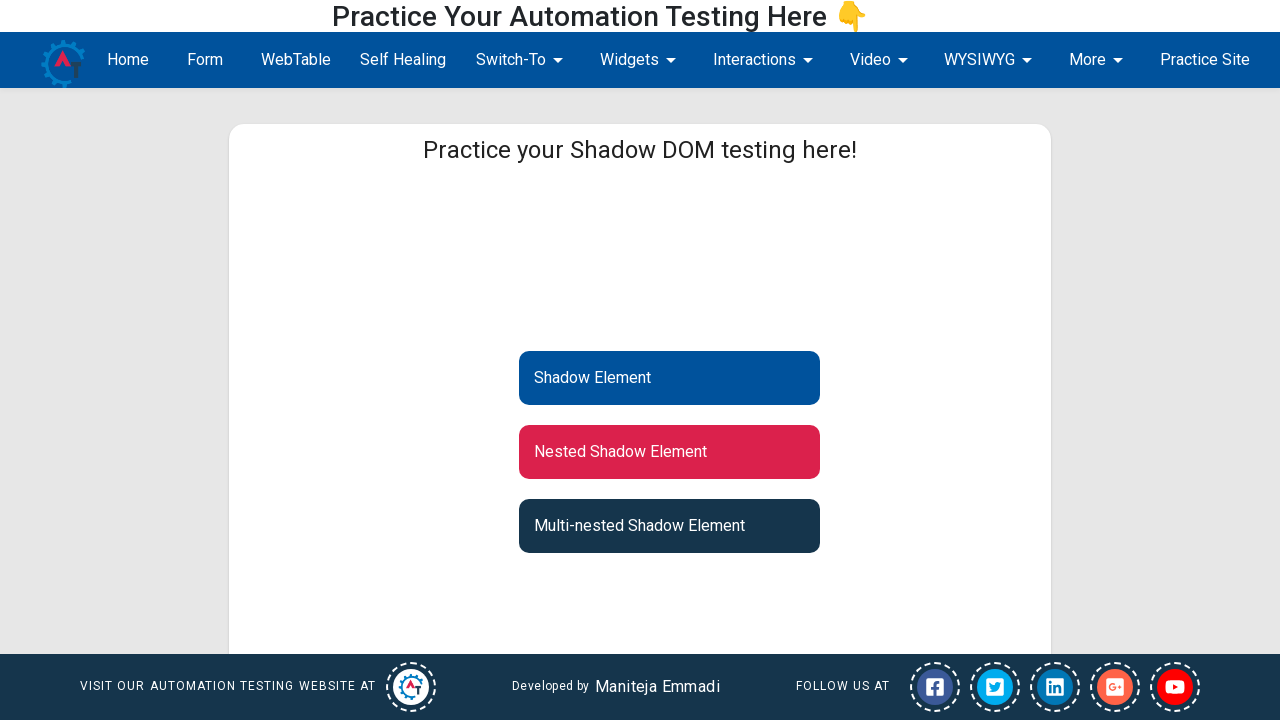

Accessed third shadow root from nested shadow element
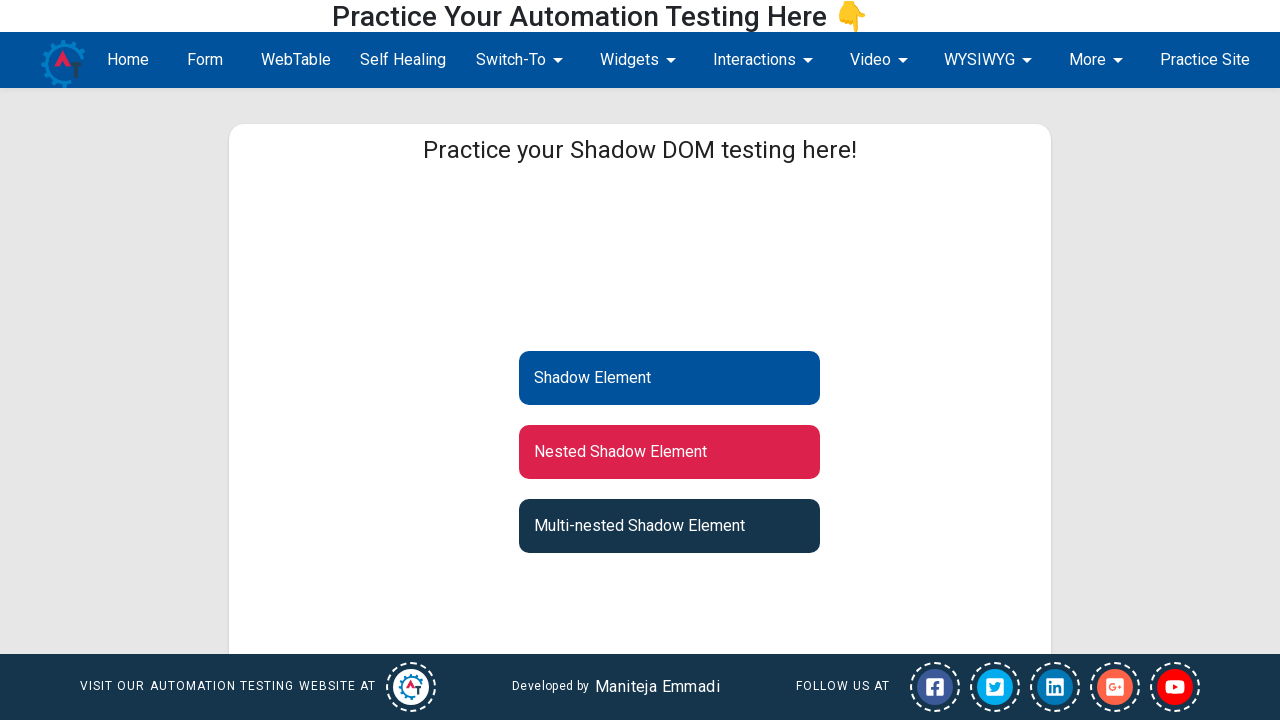

Retrieved text content from #multi-nested-shadow-element in third shadow root
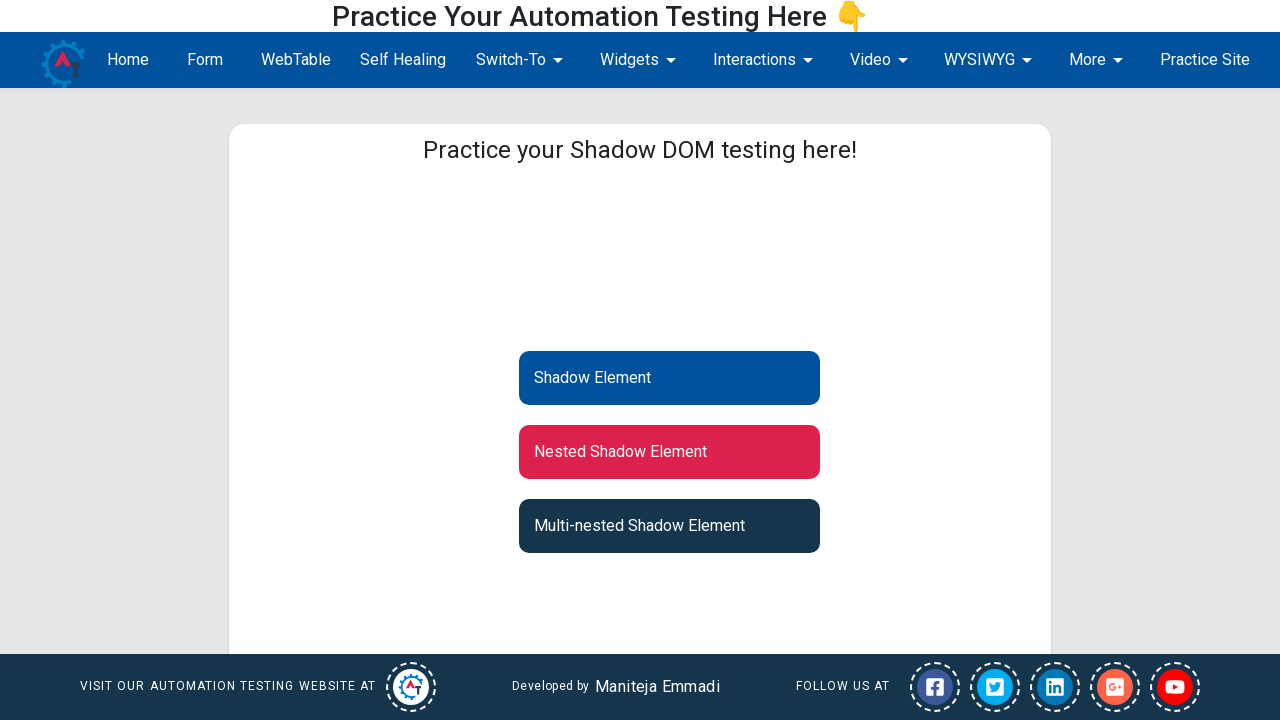

Verified that multi-nested element text was successfully retrieved
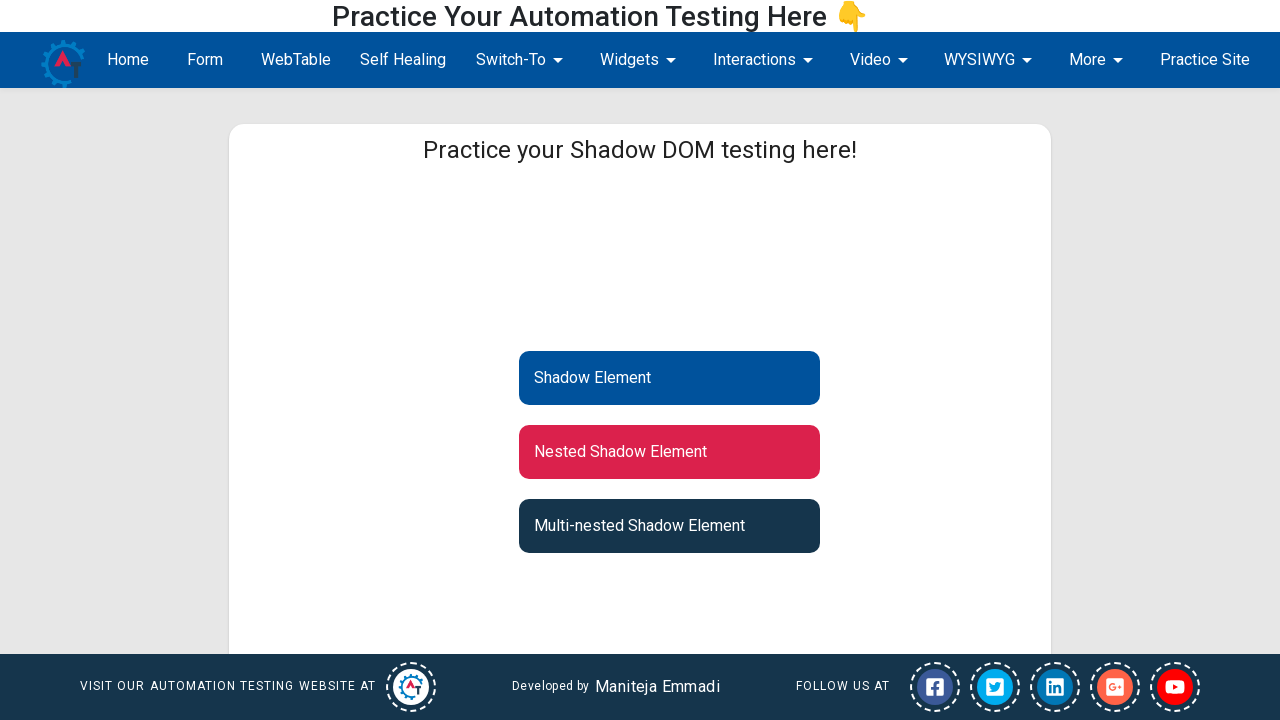

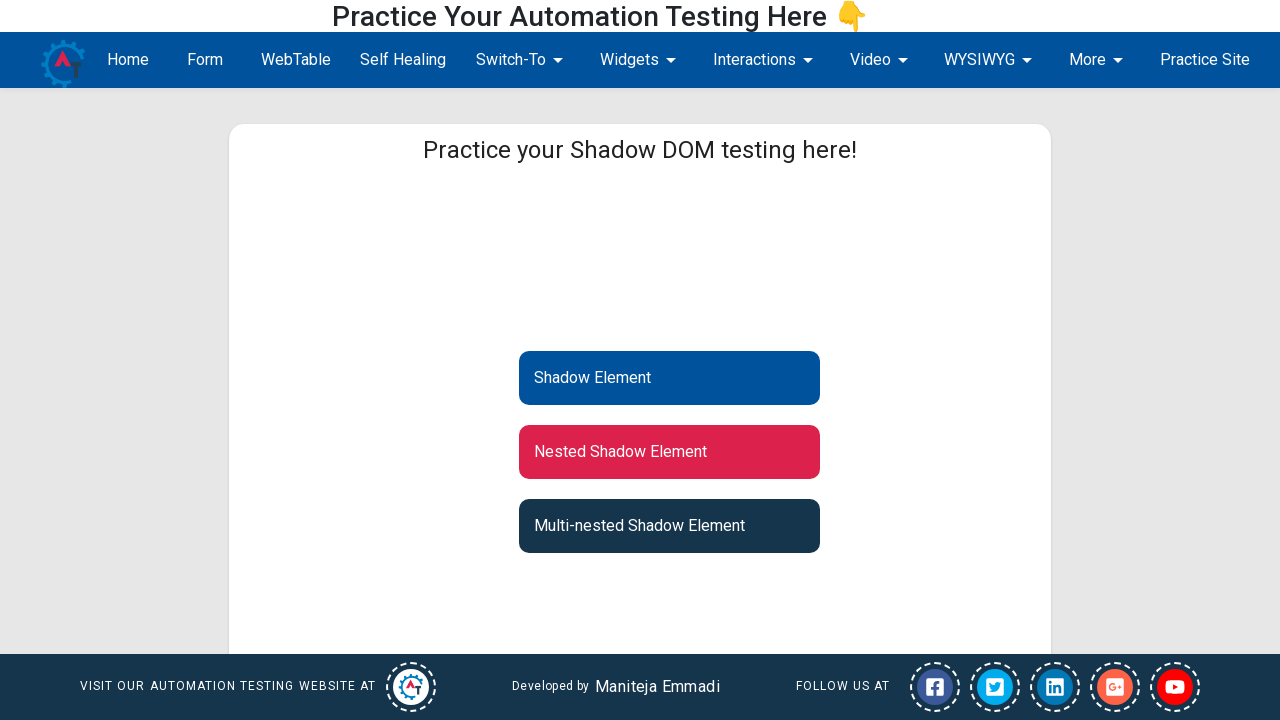